Tests W3Schools search functionality by searching for "Java Tutorial" and verifying the result shows Java HOME link

Starting URL: https://www.w3schools.com/

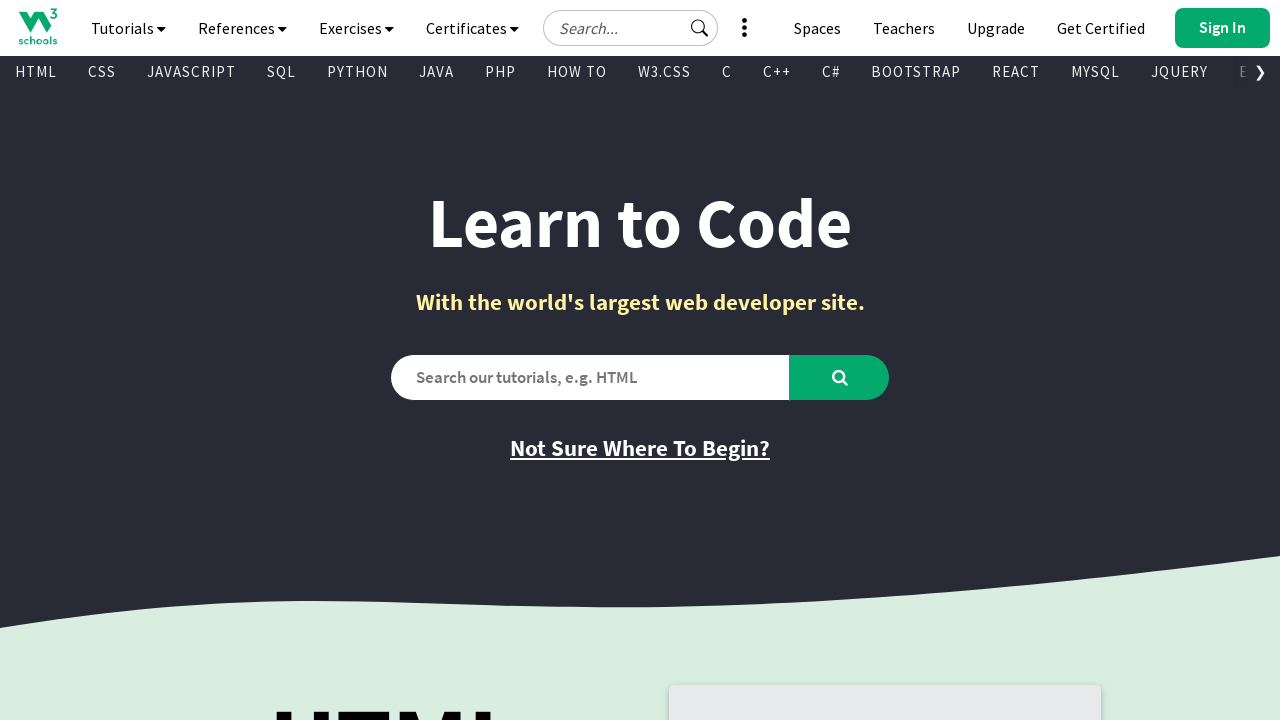

Filled search box with 'Java Tutorial' on #search2
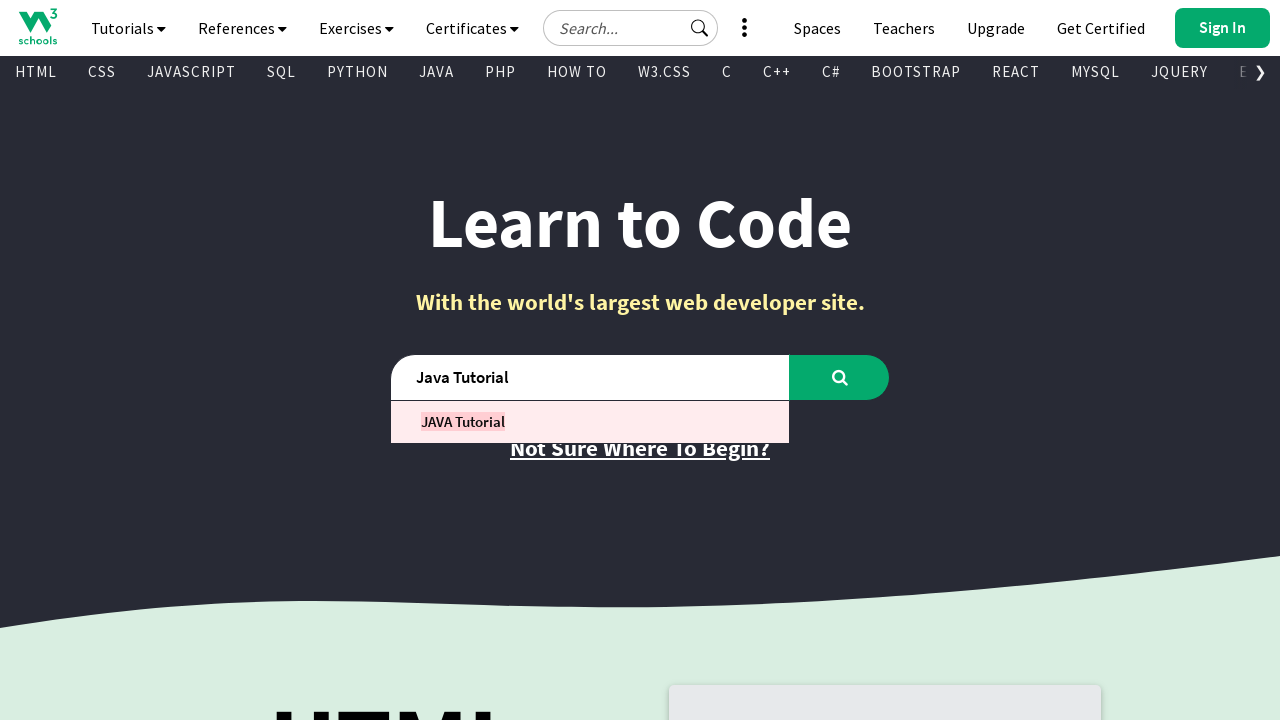

Clicked search button to submit query at (840, 377) on #learntocode_searchbtn
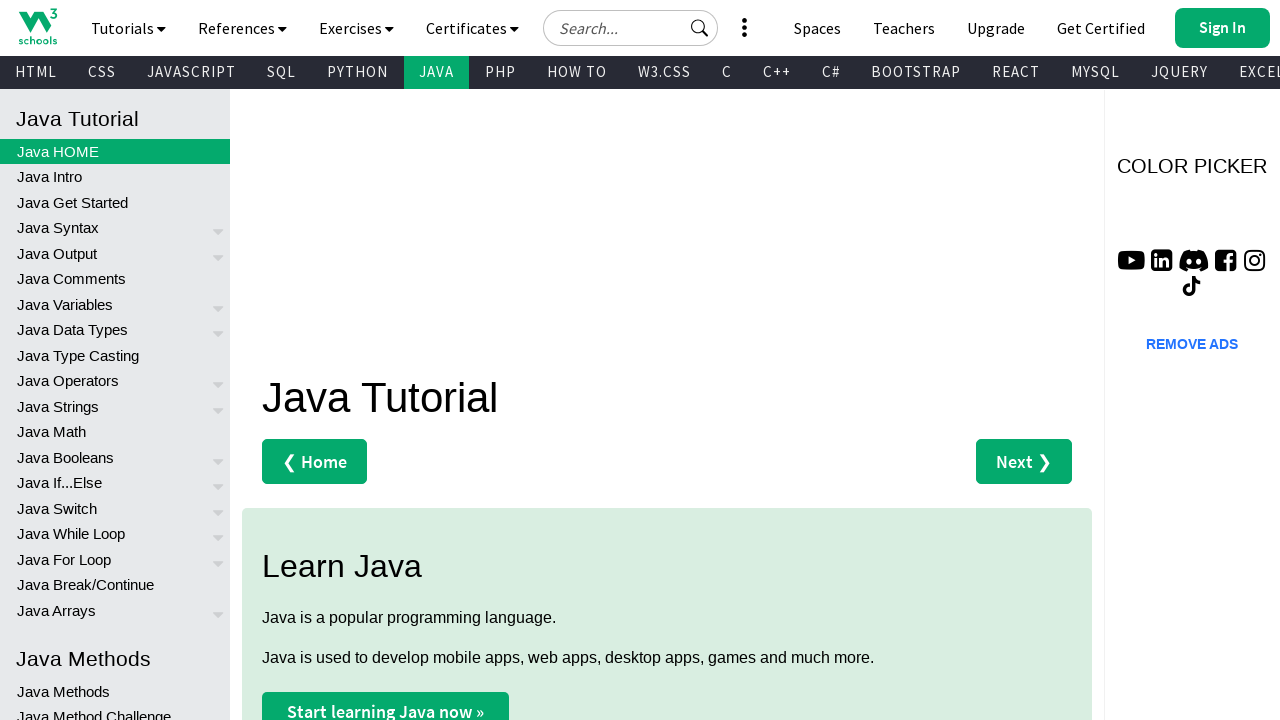

Search results loaded and Java HOME link appeared
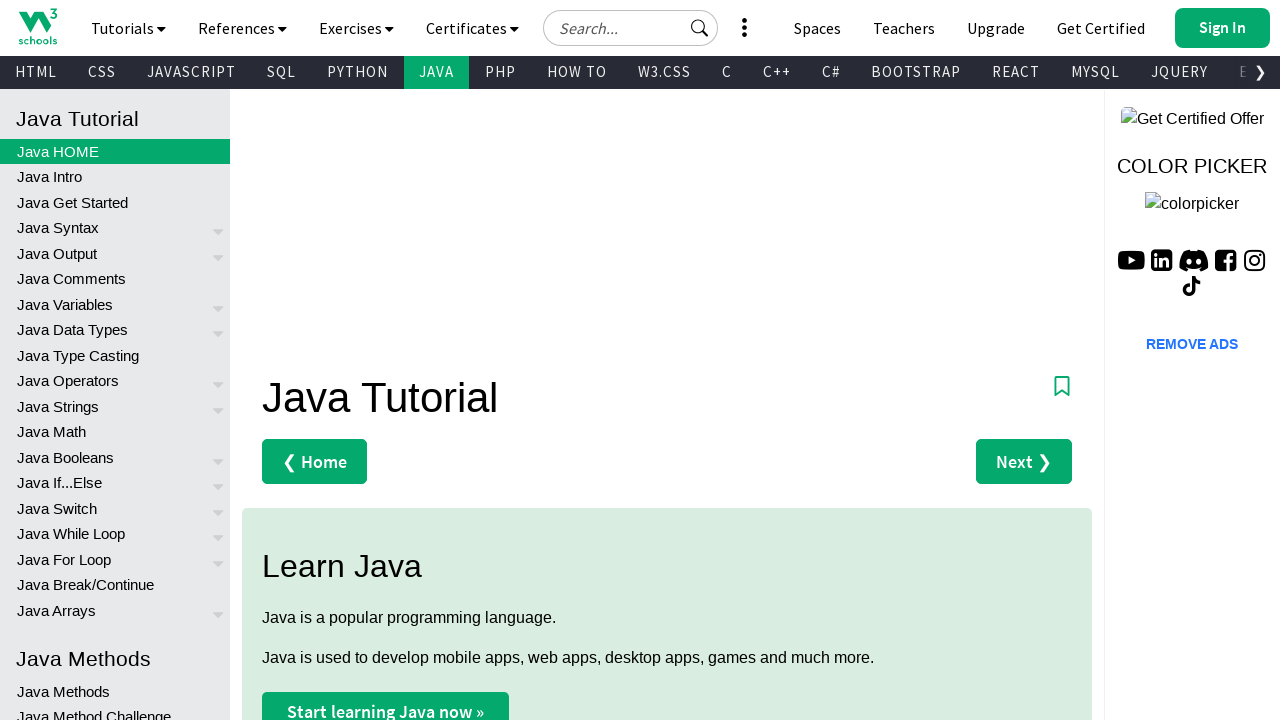

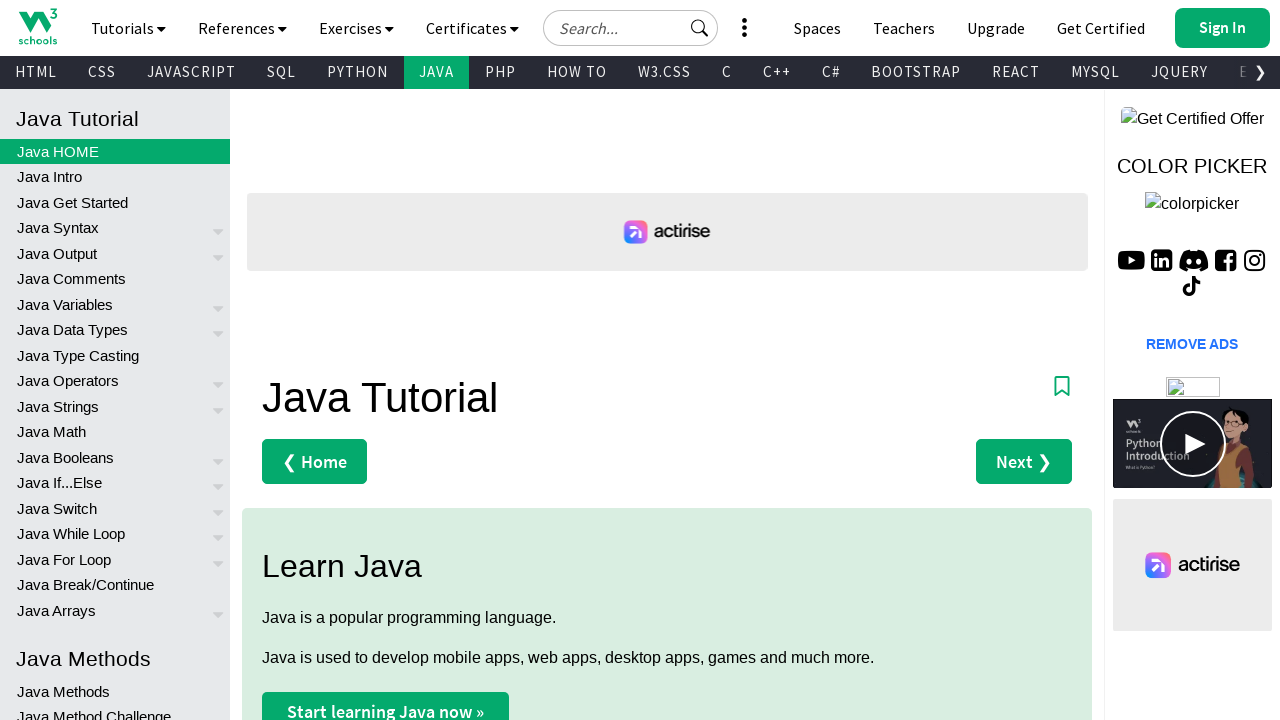